Tests navigation from the inputs page to the home page by clicking the "Home" link and verifies the page title is "Practice"

Starting URL: https://practice.cydeo.com/inputs

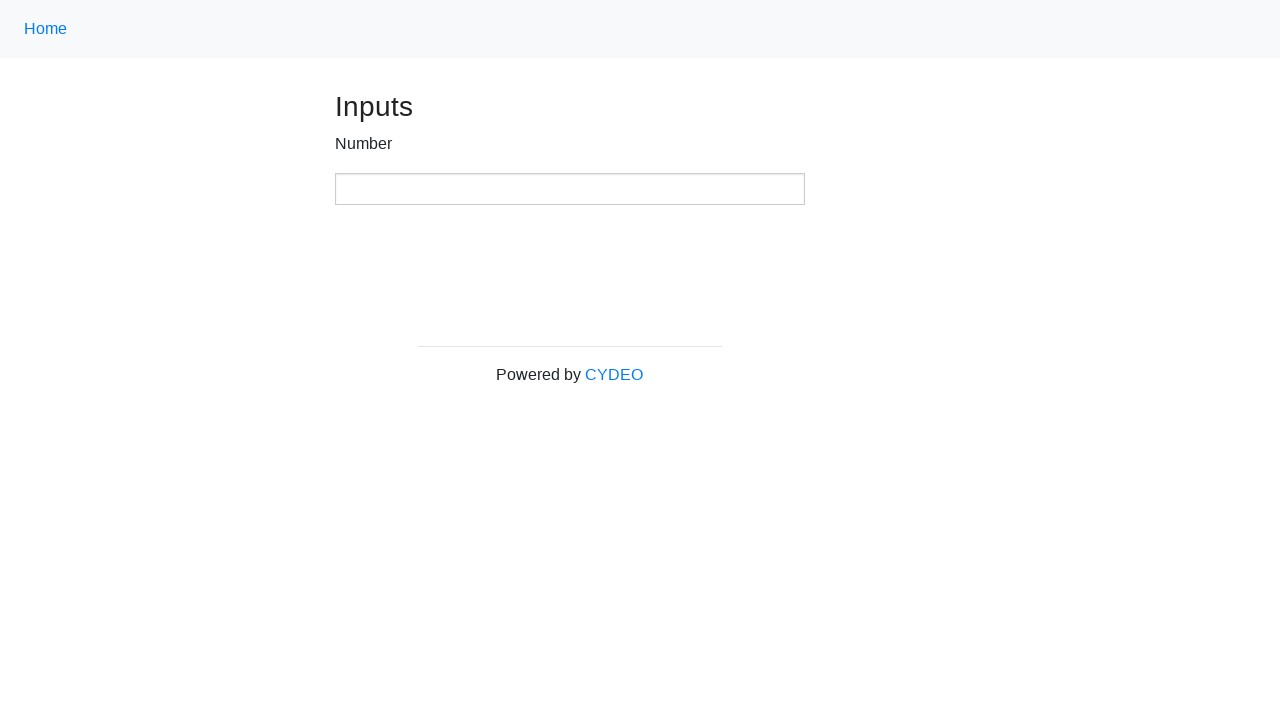

Clicked Home link with class 'nav-link' at (46, 29) on .nav-link
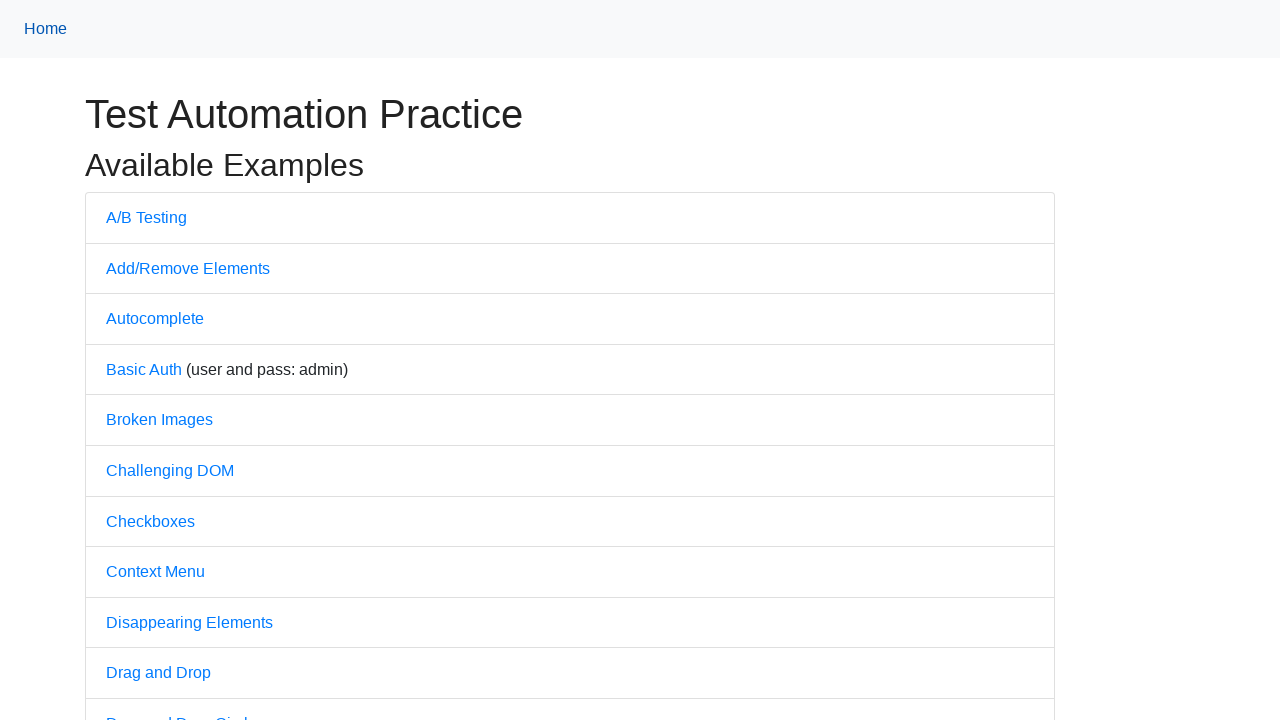

Page loaded with domcontentloaded state
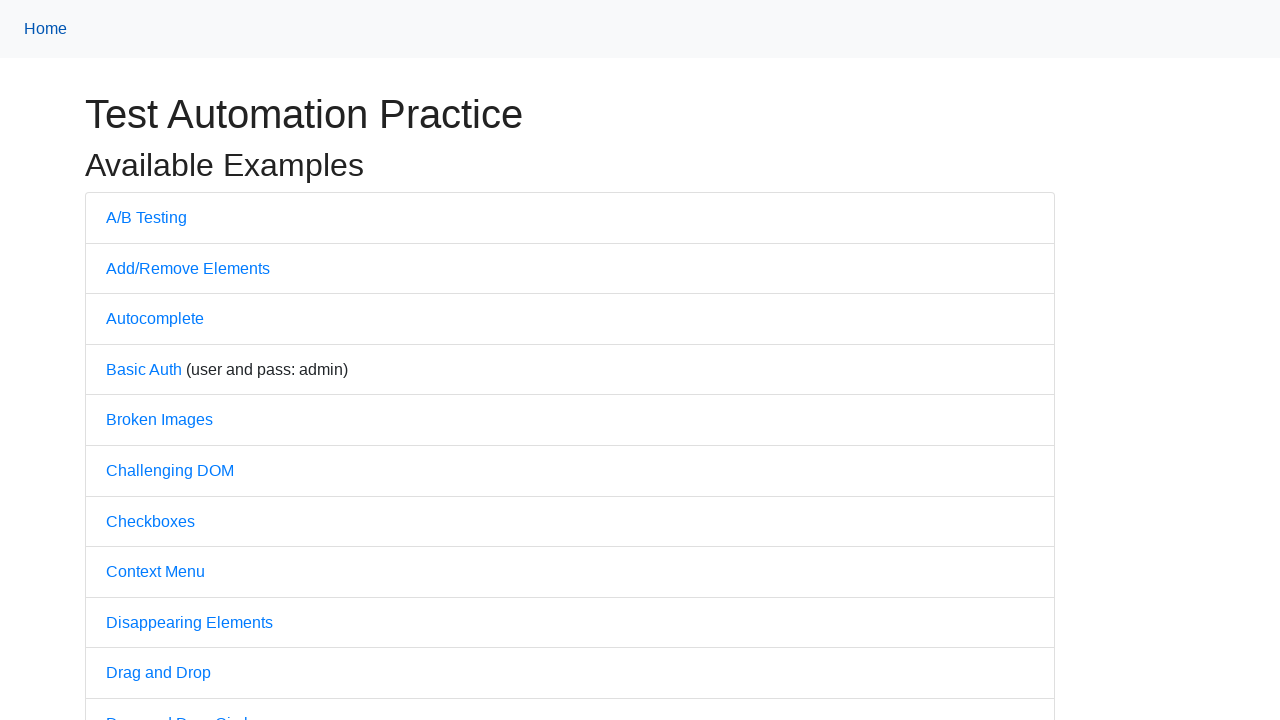

Verified page title is 'Practice'
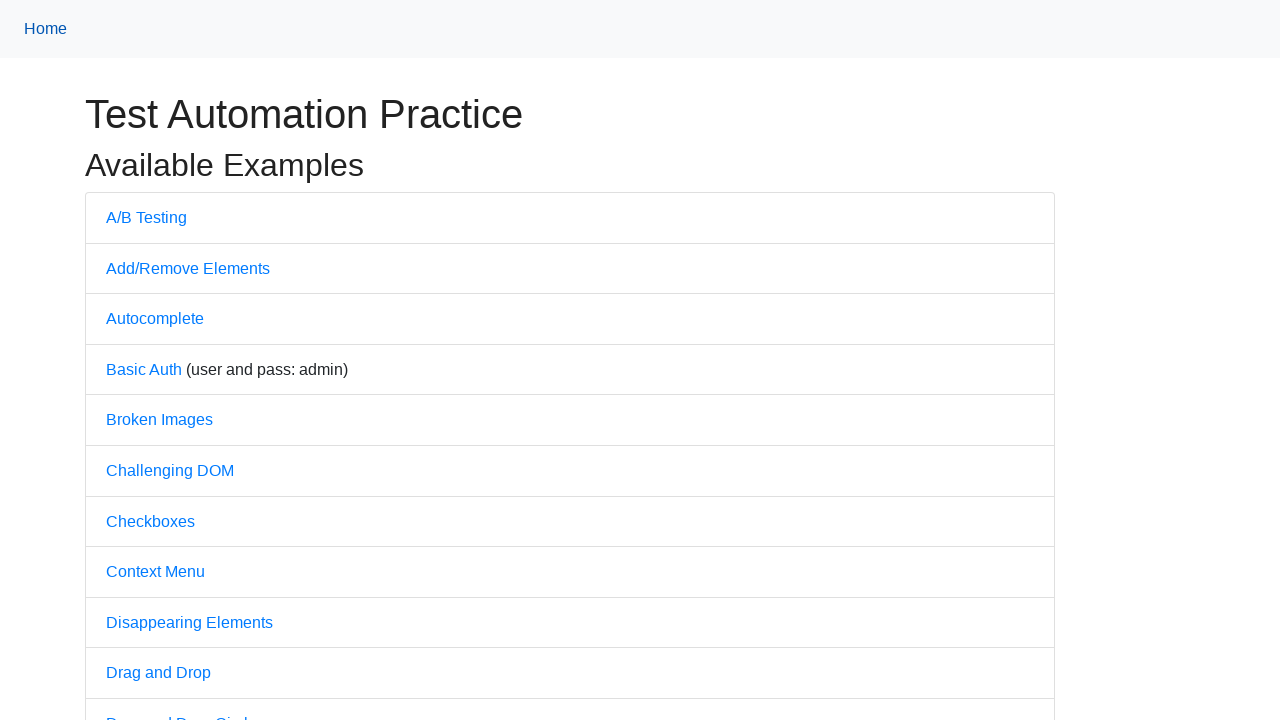

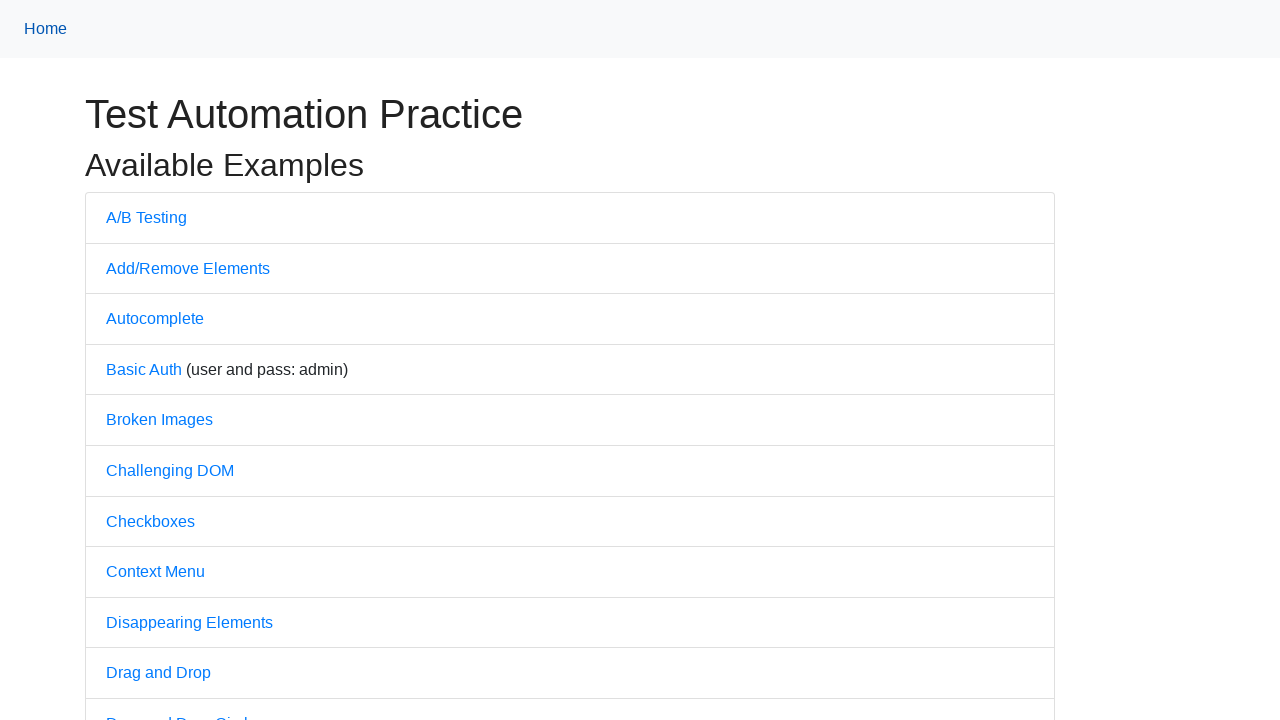